Tests opting out of A/B tests by adding an opt-out cookie after initially loading the page, then refreshing to verify the opt-out worked by checking the heading text changes to "No A/B Test".

Starting URL: http://the-internet.herokuapp.com/abtest

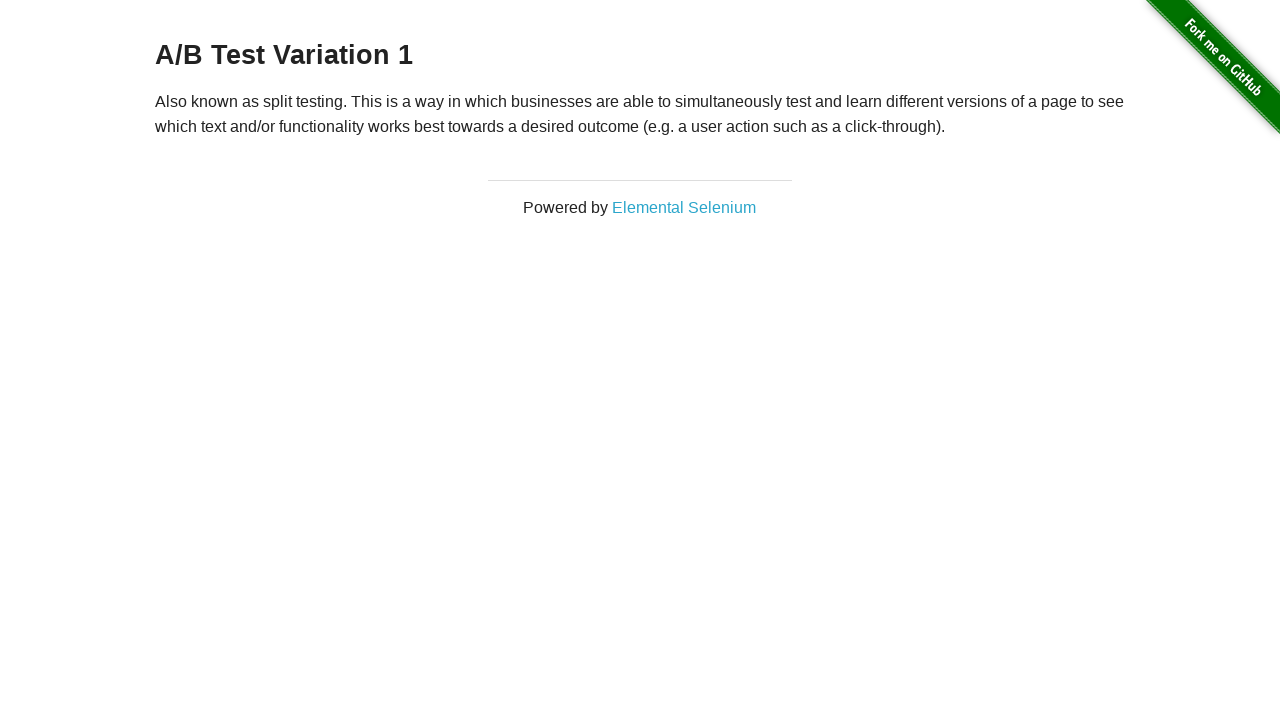

Retrieved initial heading text from A/B test page
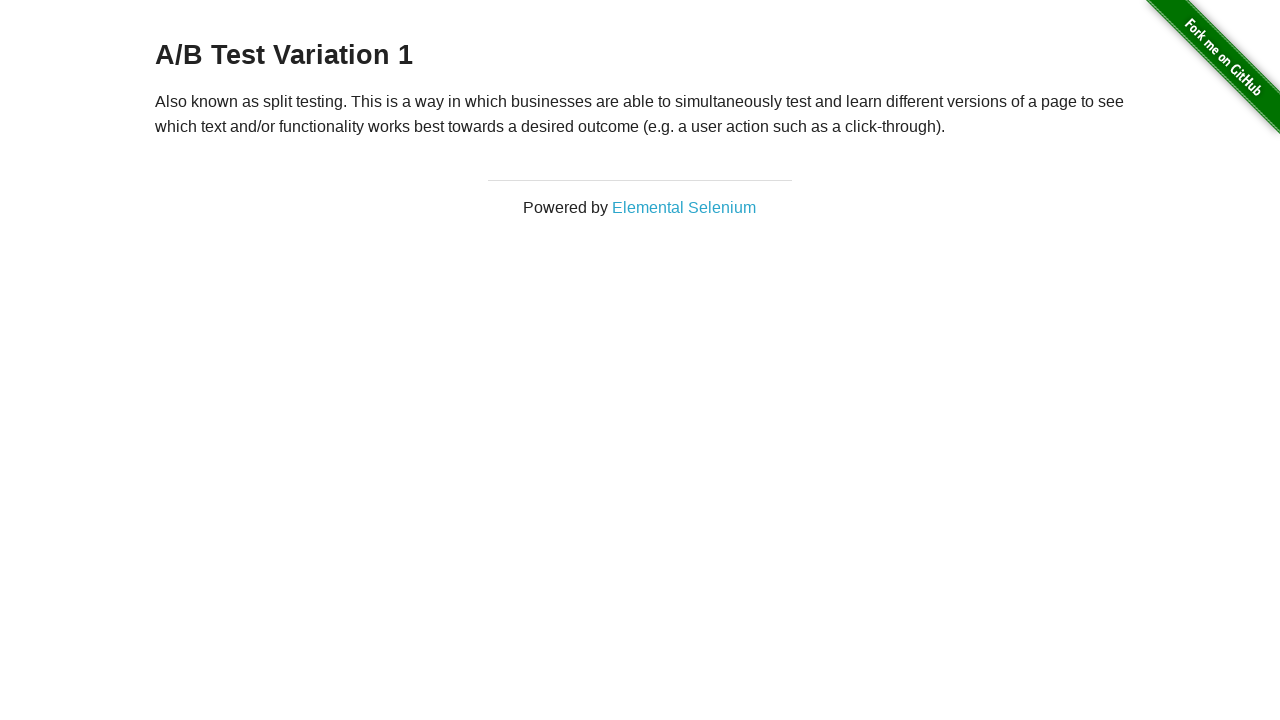

Verified initial heading is a valid A/B test variation: 'A/B Test Variation 1'
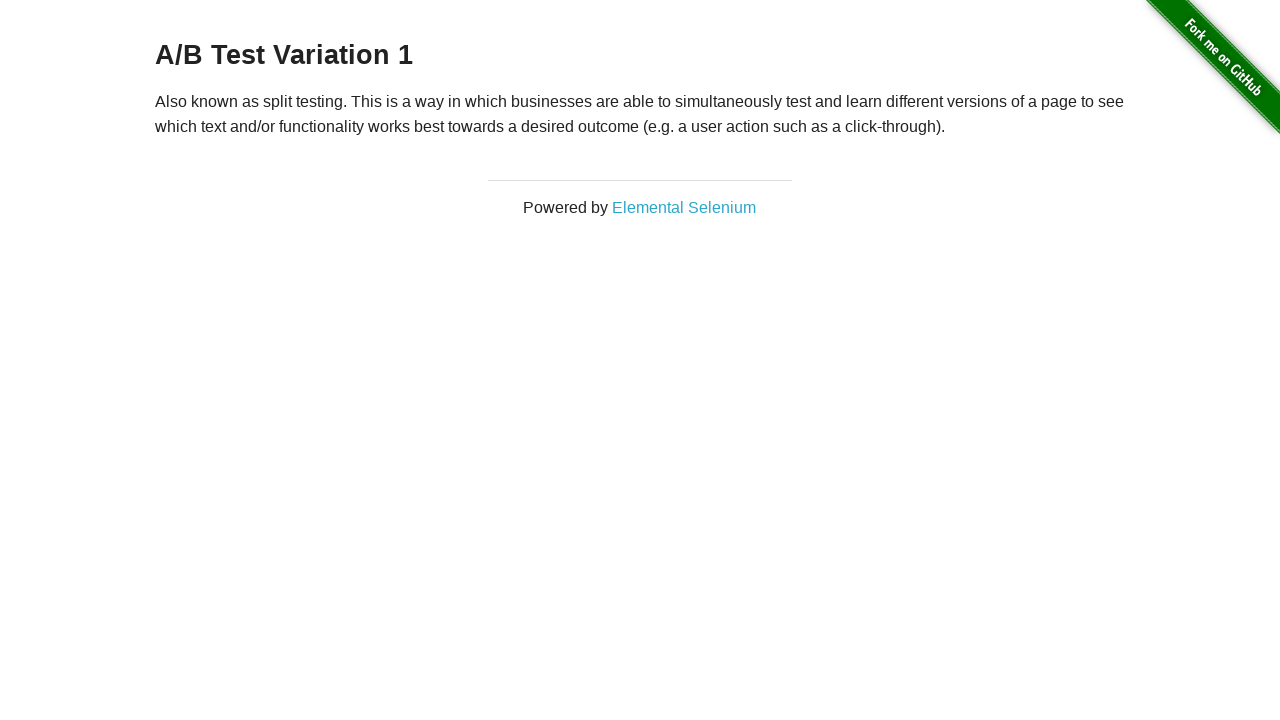

Added optimizelyOptOut cookie to context
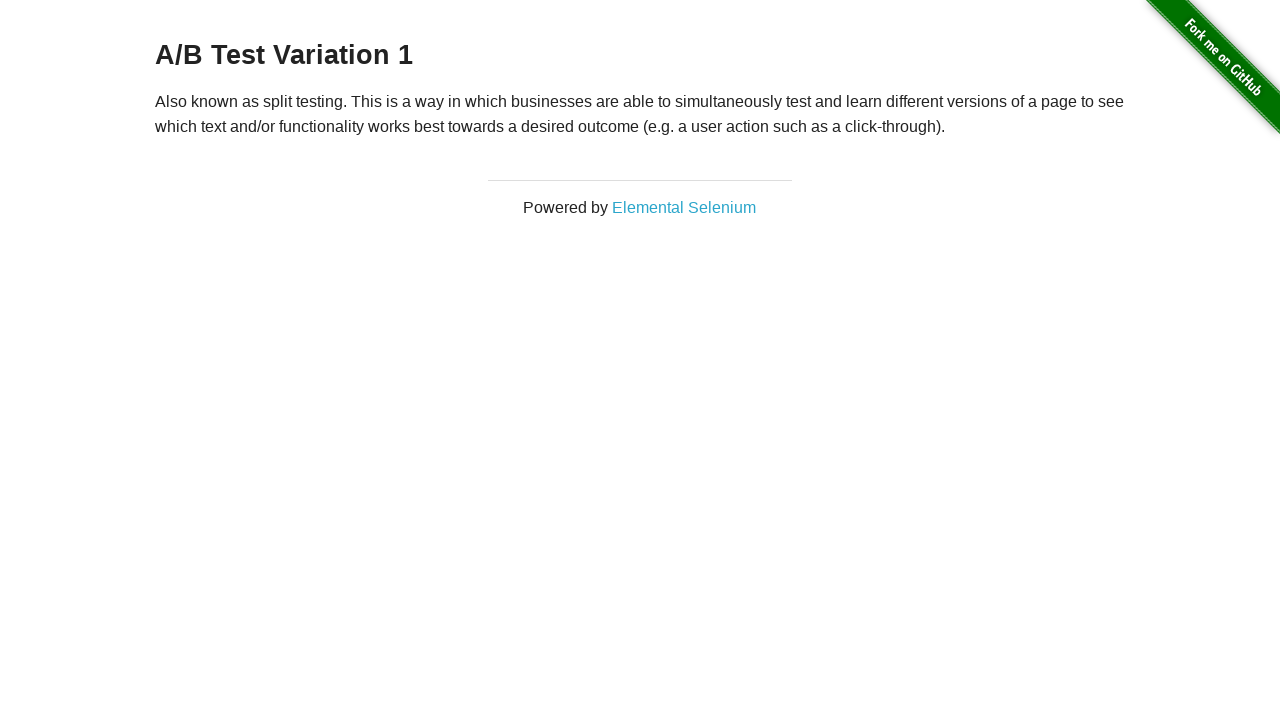

Reloaded page after adding opt-out cookie
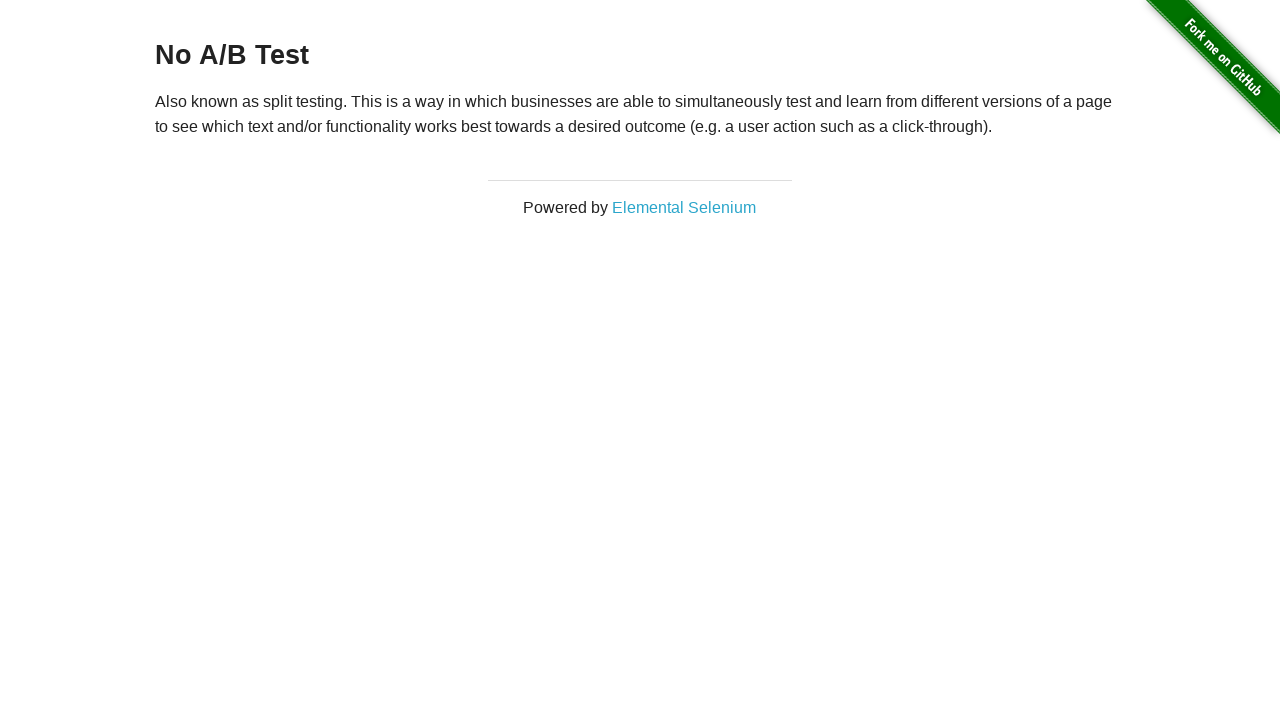

Retrieved heading text after page reload
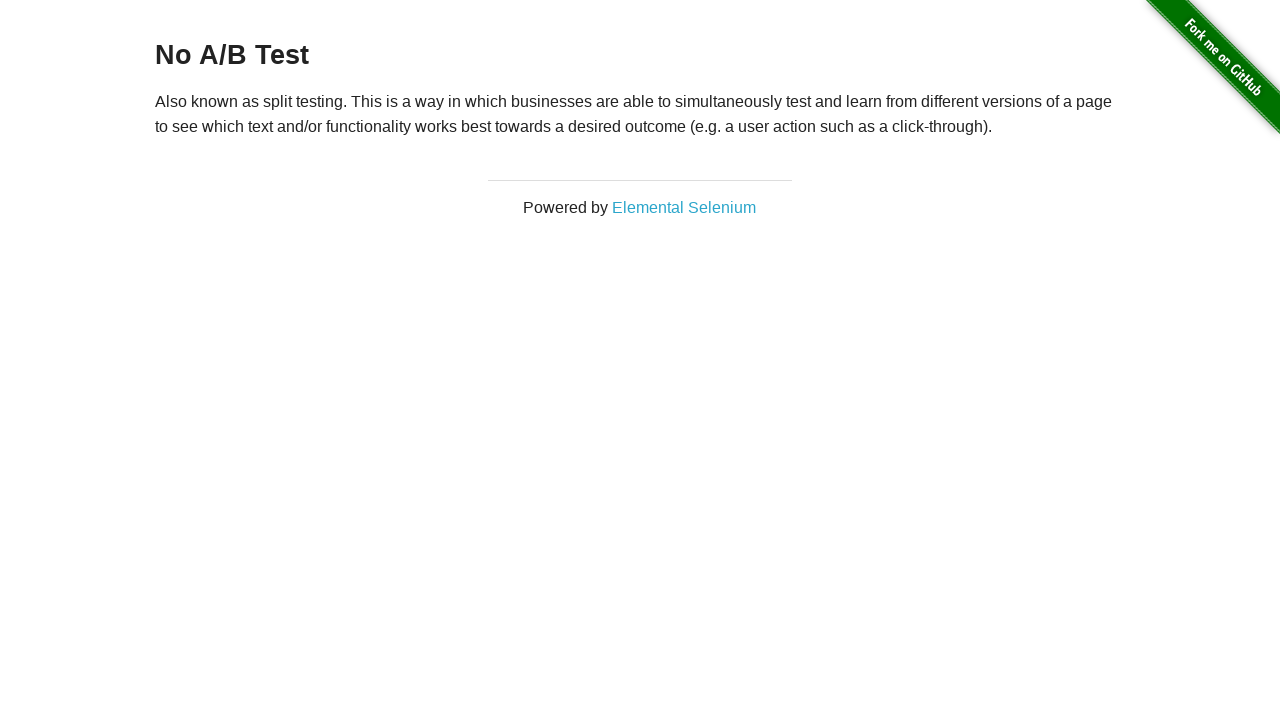

Verified opt-out worked: heading changed to 'No A/B Test'
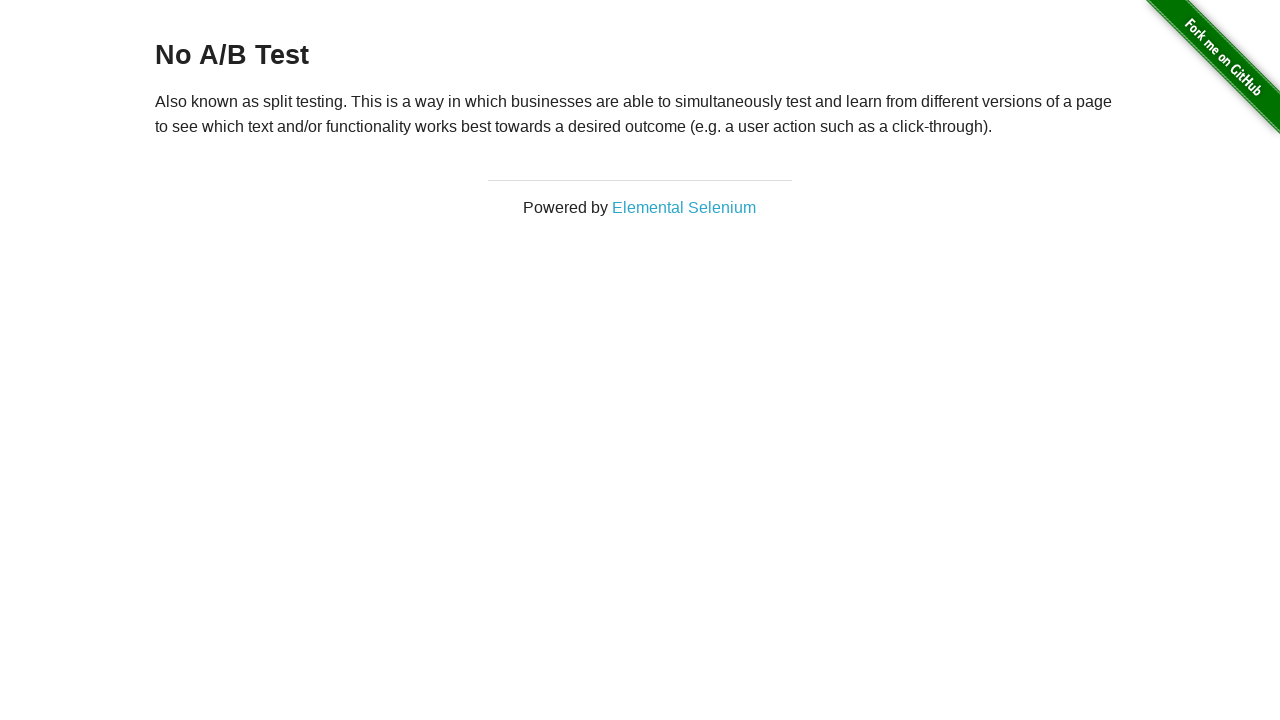

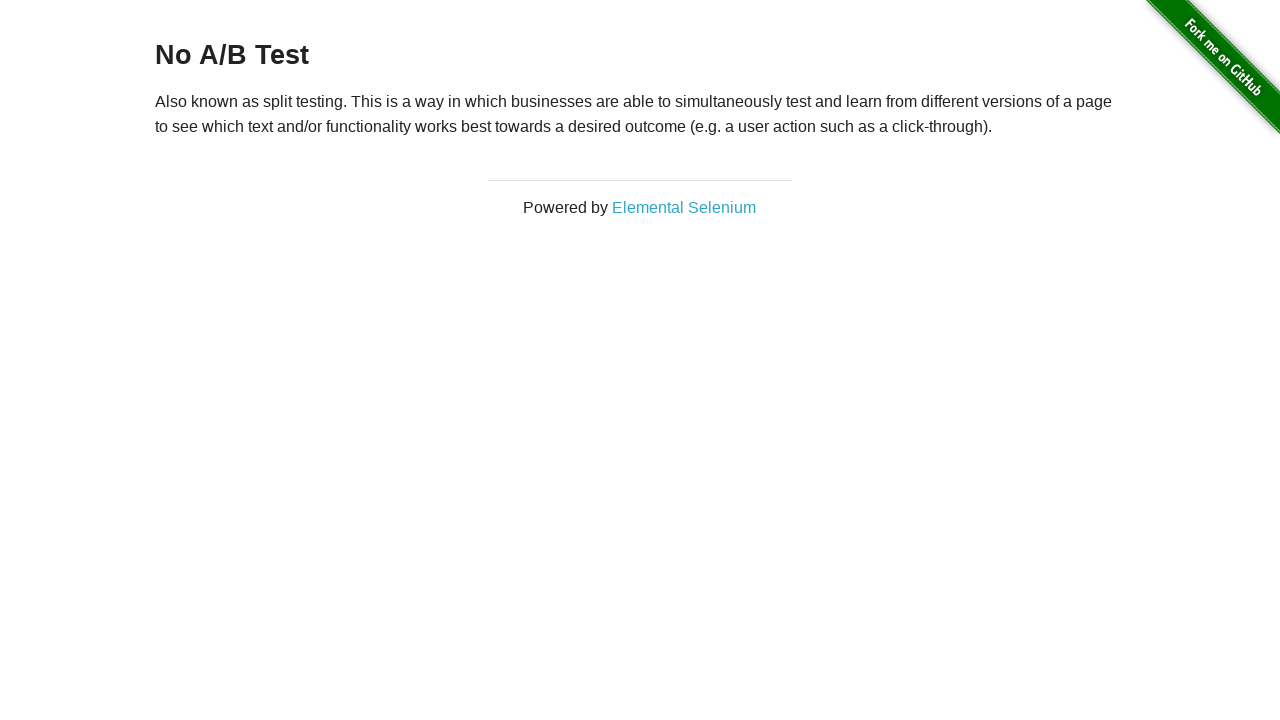